Tests the search functionality by clicking search icon, entering "Spiderman" query and verifying results

Starting URL: https://www.games.rs/

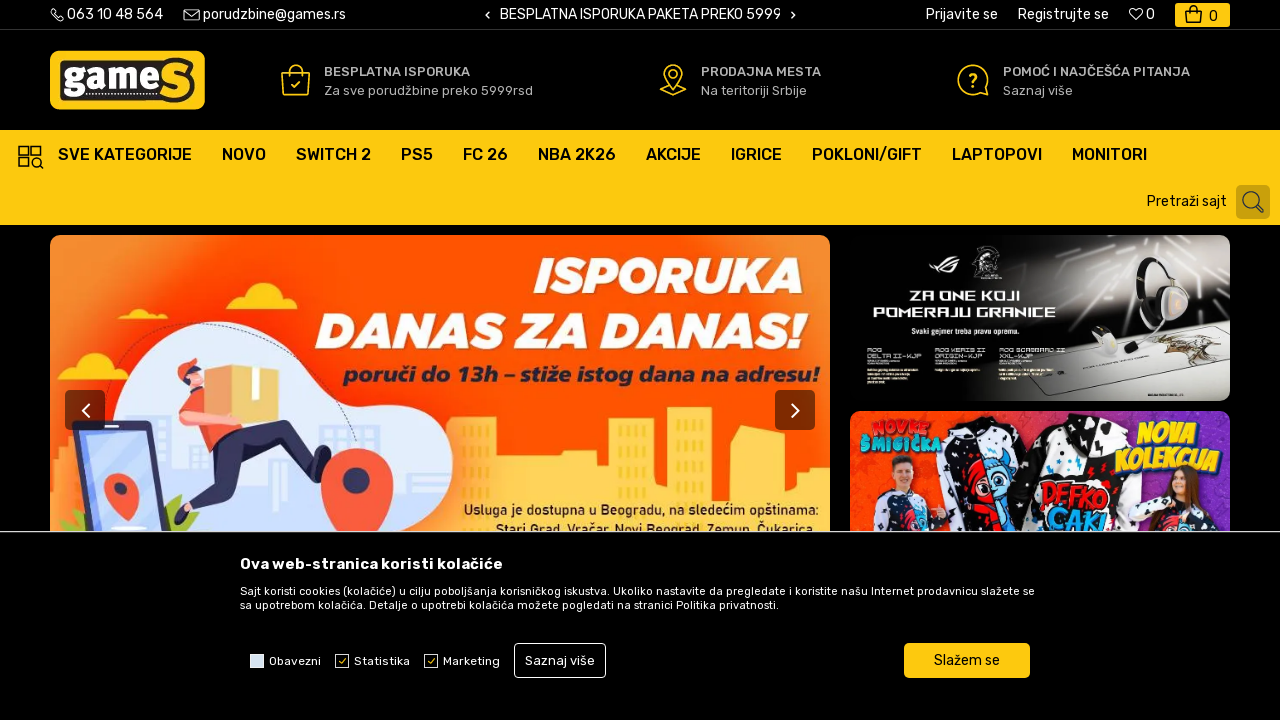

Clicked search icon in header at (1187, 202) on xpath=/html/body/header/div/div[4]/div/nav/ul/div[3]/span
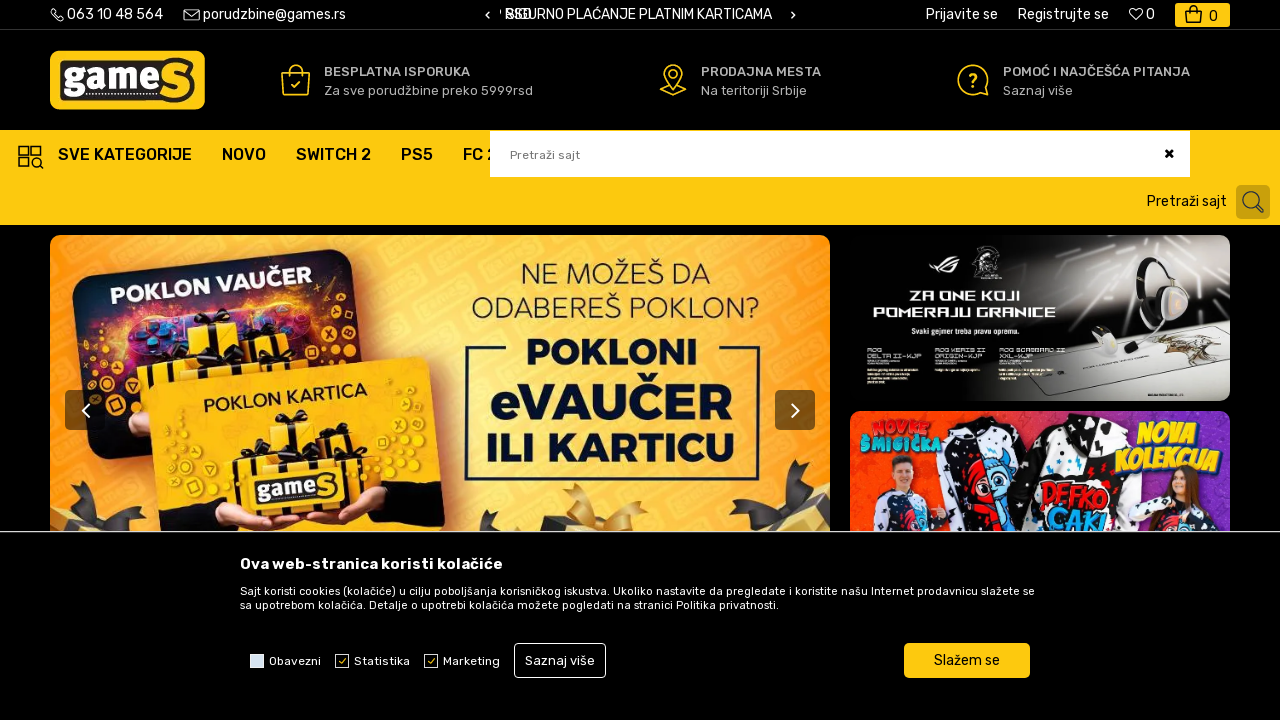

Entered 'Spiderman' in search field on //*[@id="search-text"]
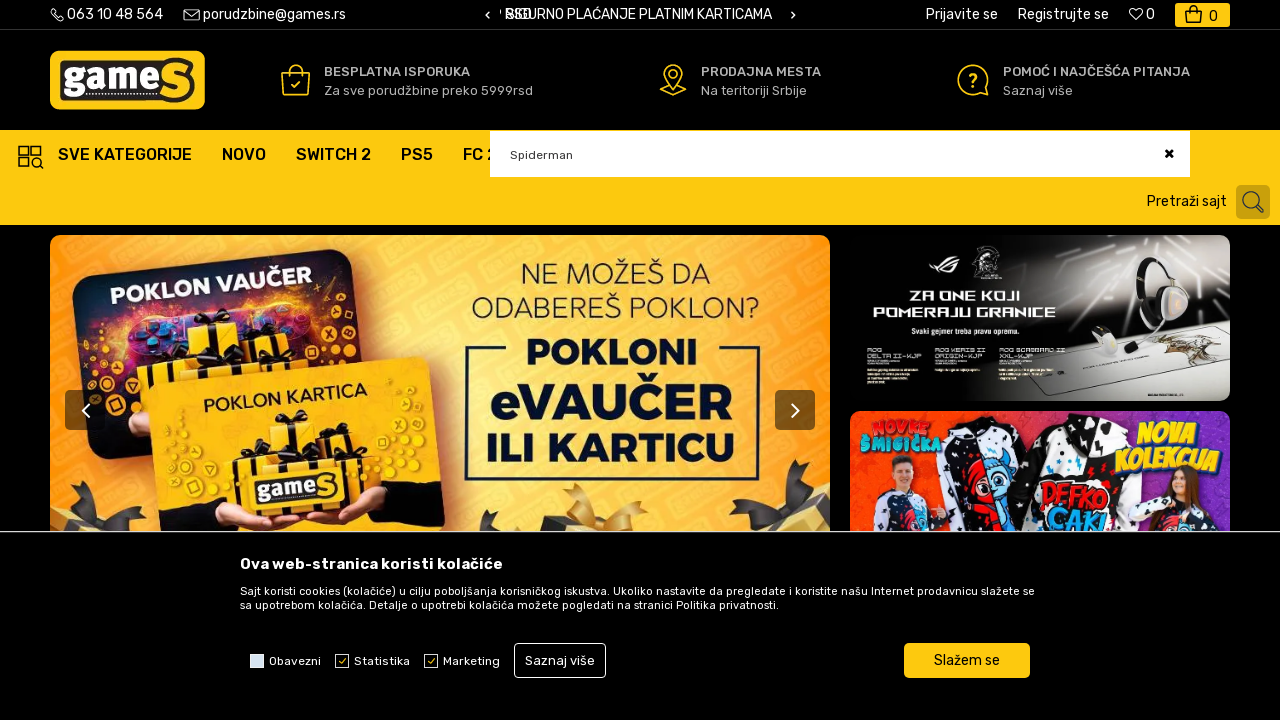

Pressed Enter to submit search query on //*[@id="search-text"]
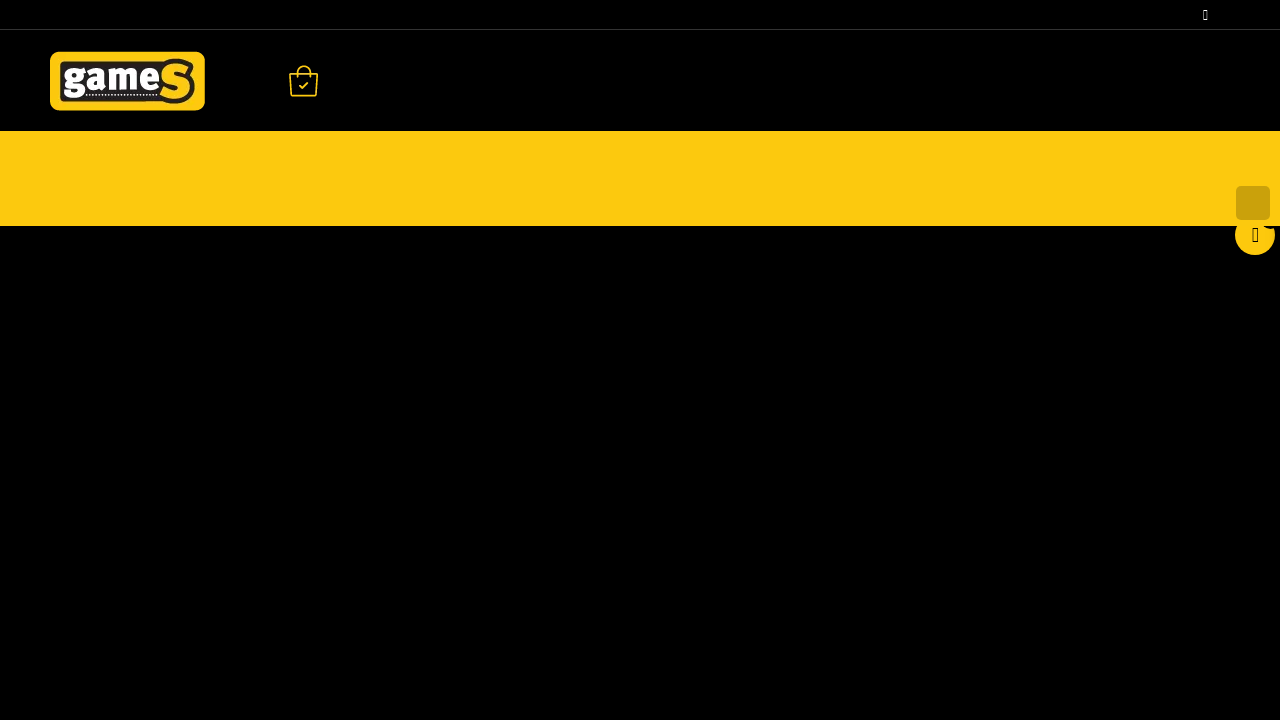

Search results loaded successfully
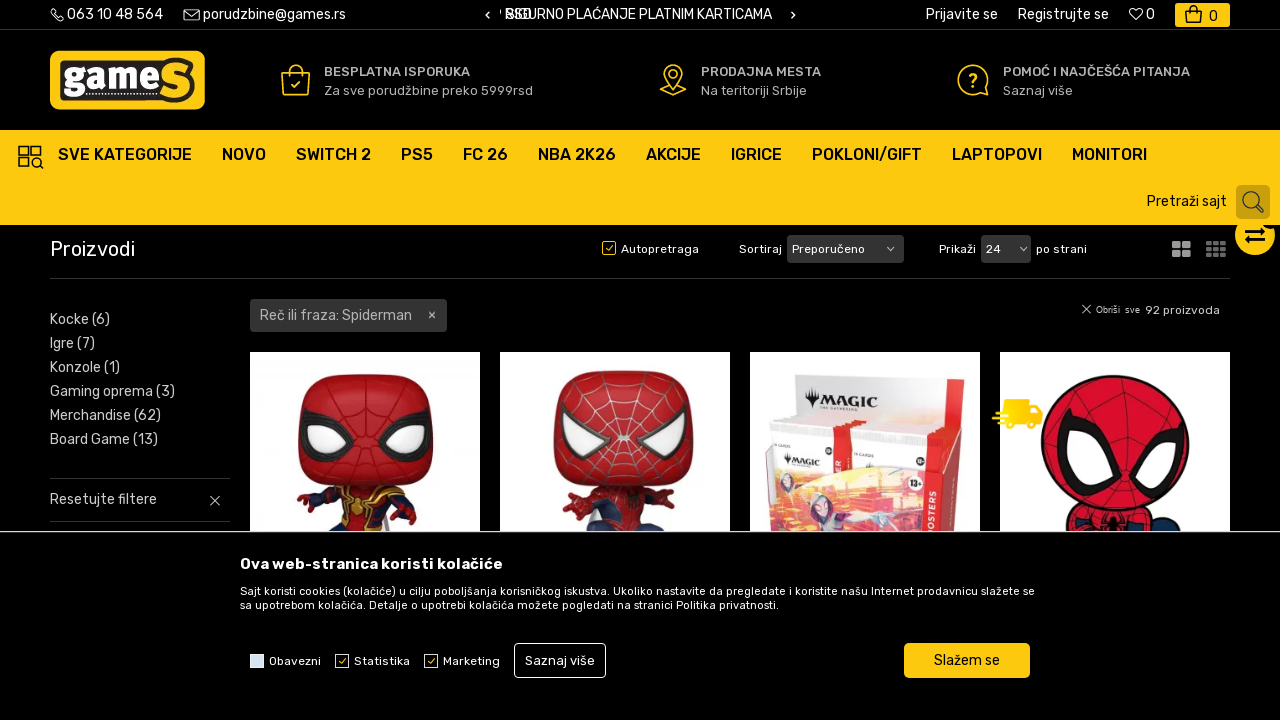

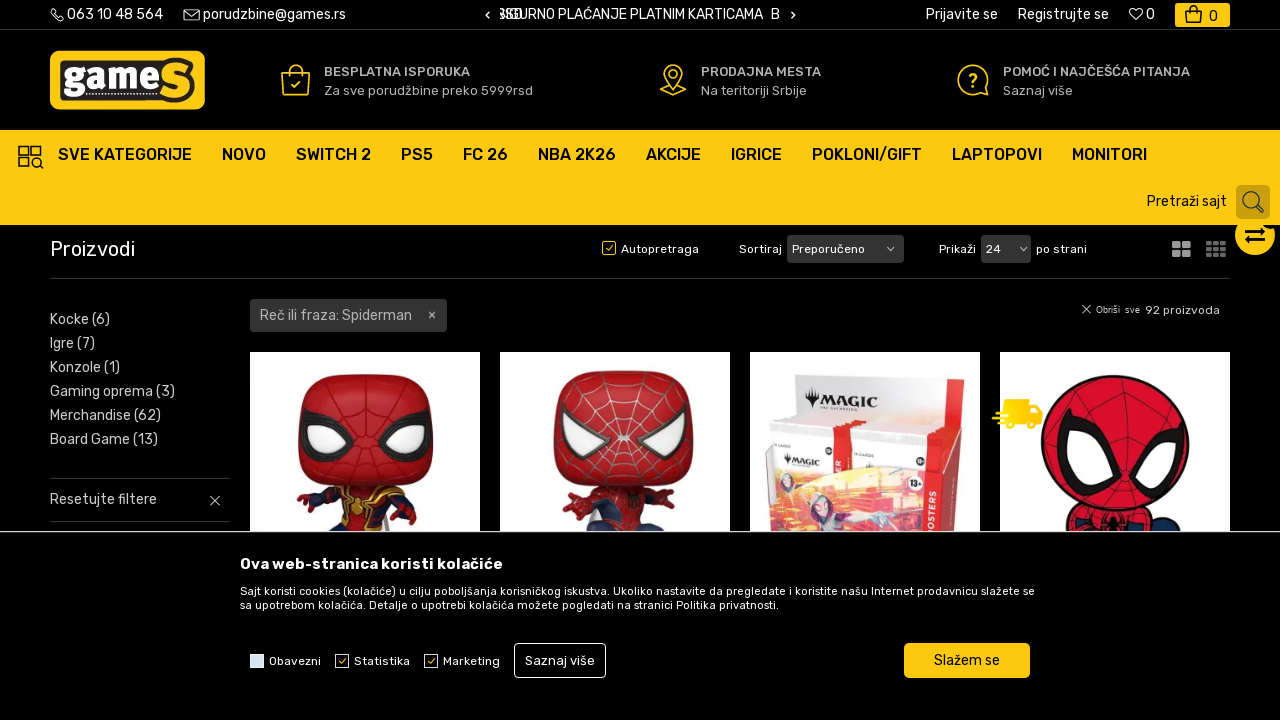